Tests radio button and checkbox interactions on a student registration form by selecting the Female radio button and toggling various hobby checkboxes

Starting URL: https://www.automationtestinginsider.com/2019/08/student-registration-form.html

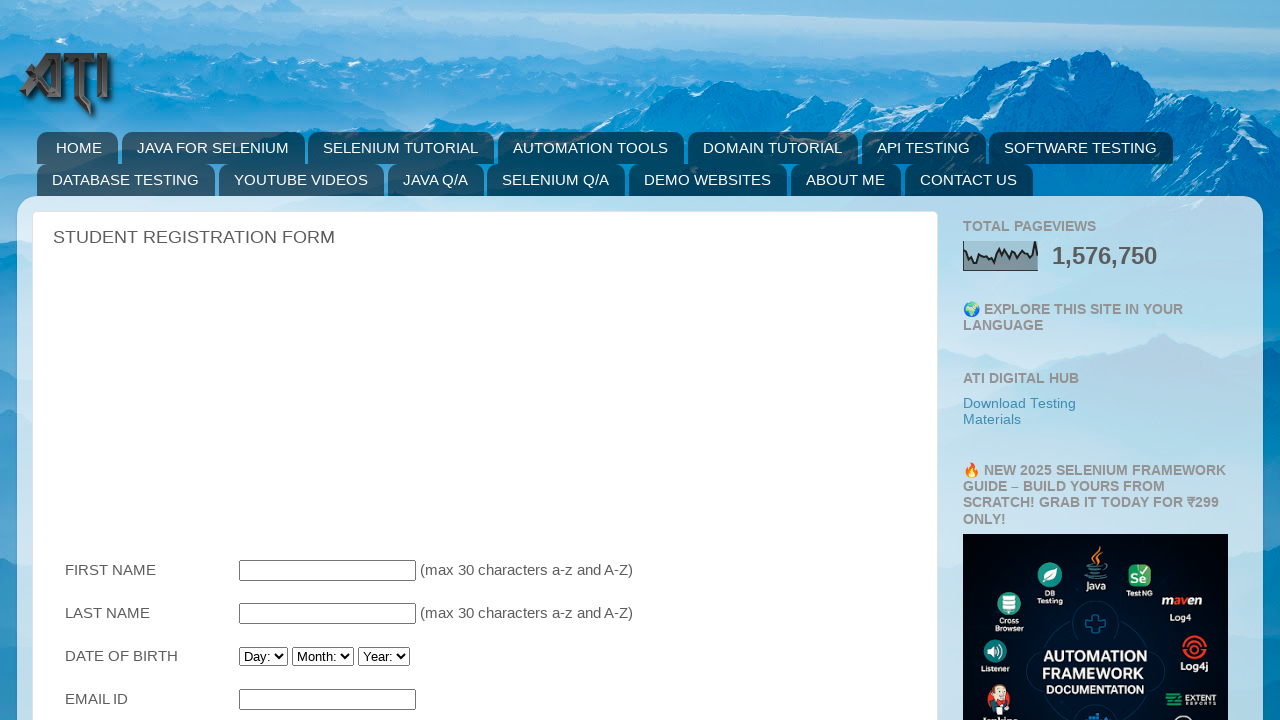

Navigated to student registration form
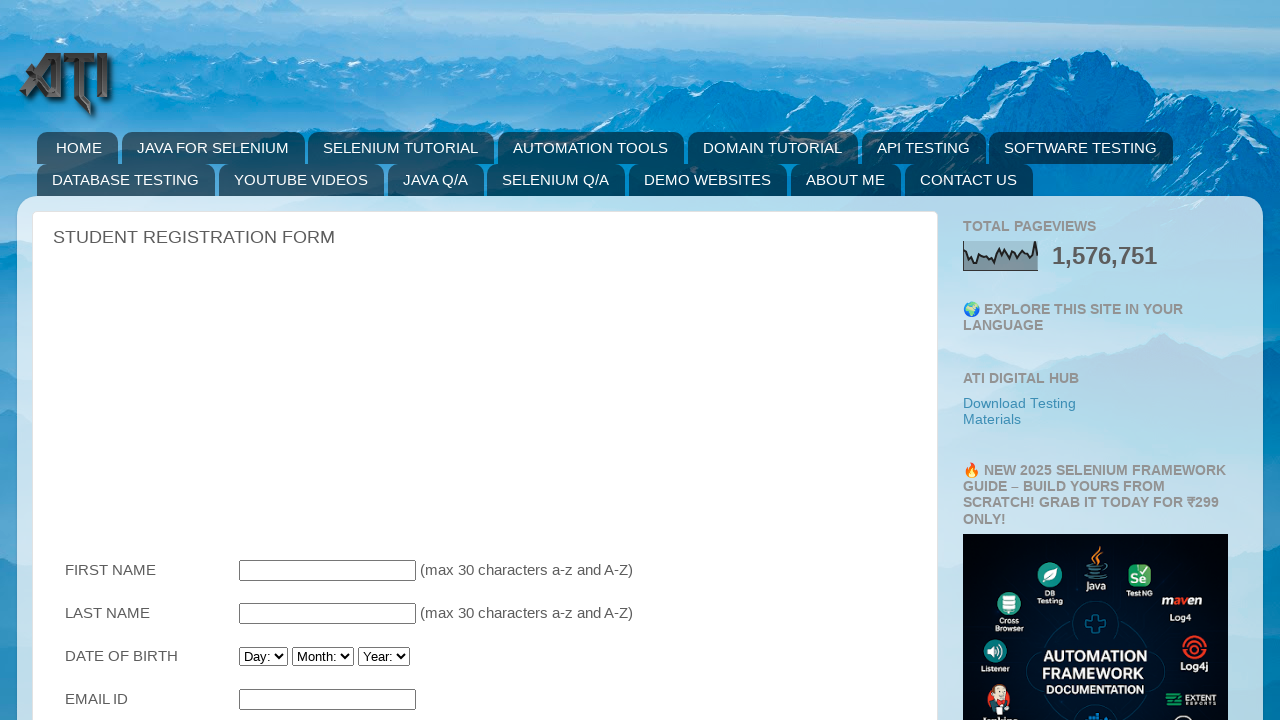

Located Female radio button
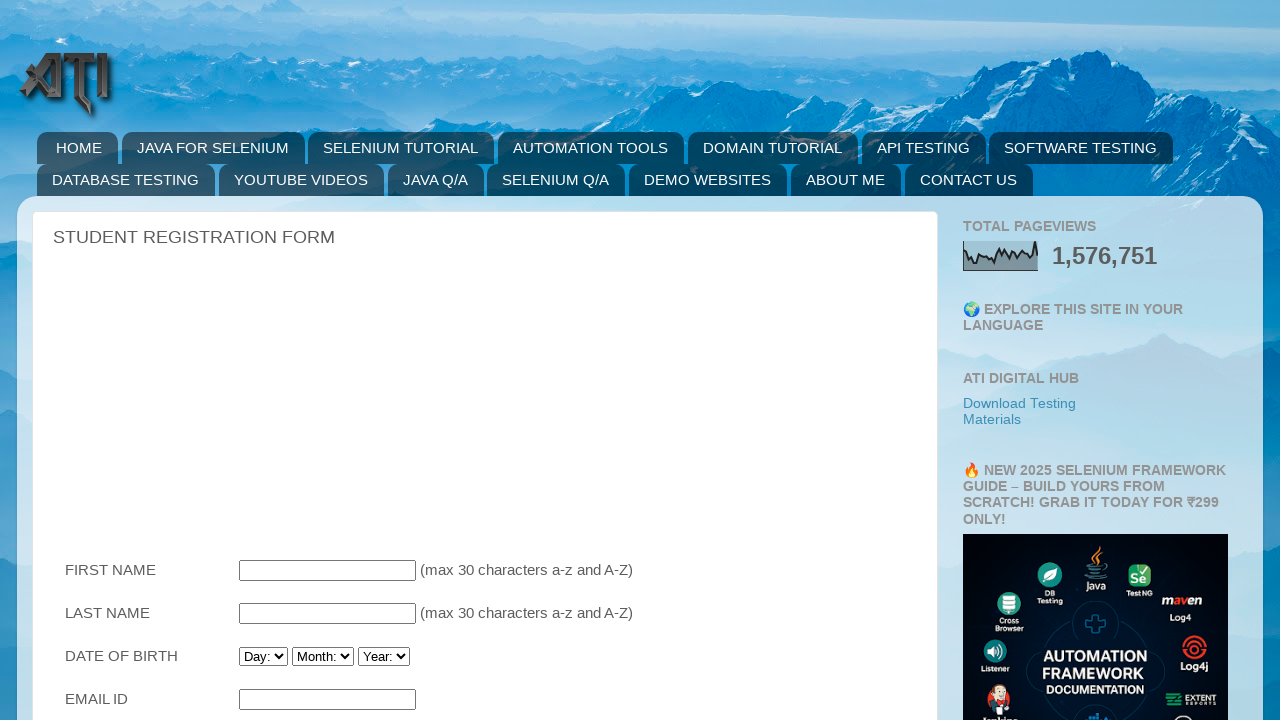

Verified Female radio button is visible
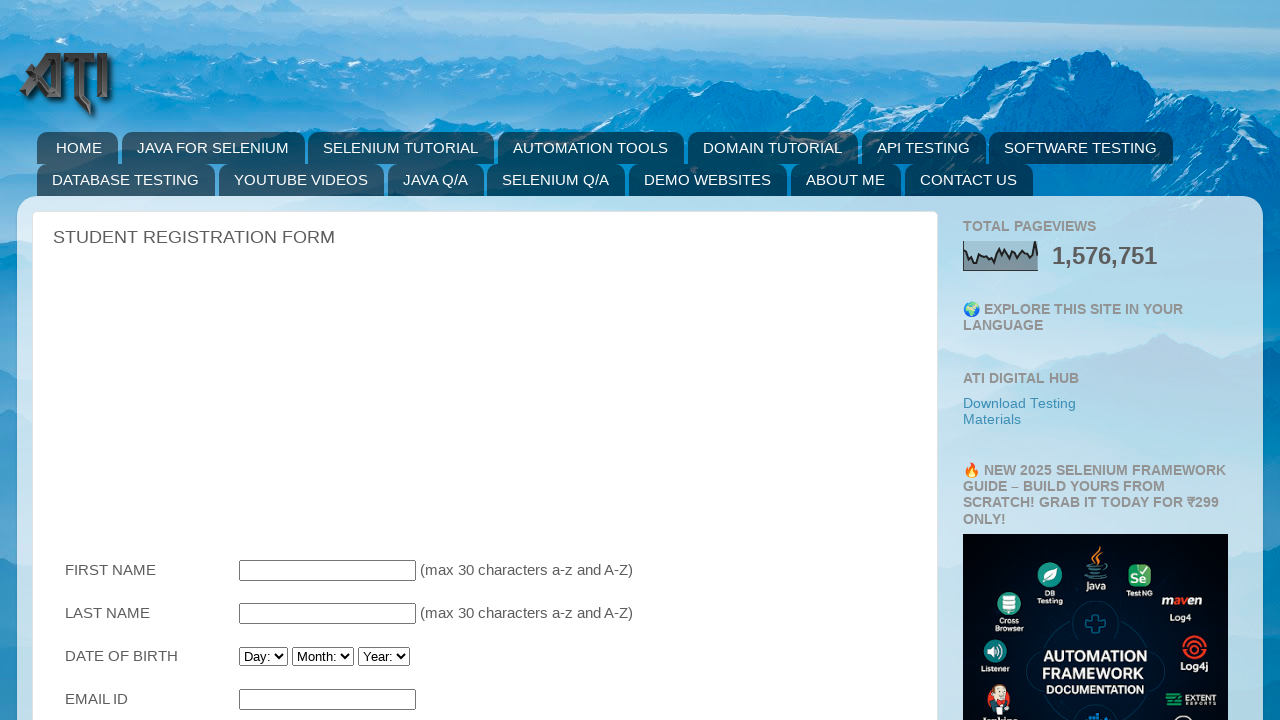

Verified Female radio button is enabled
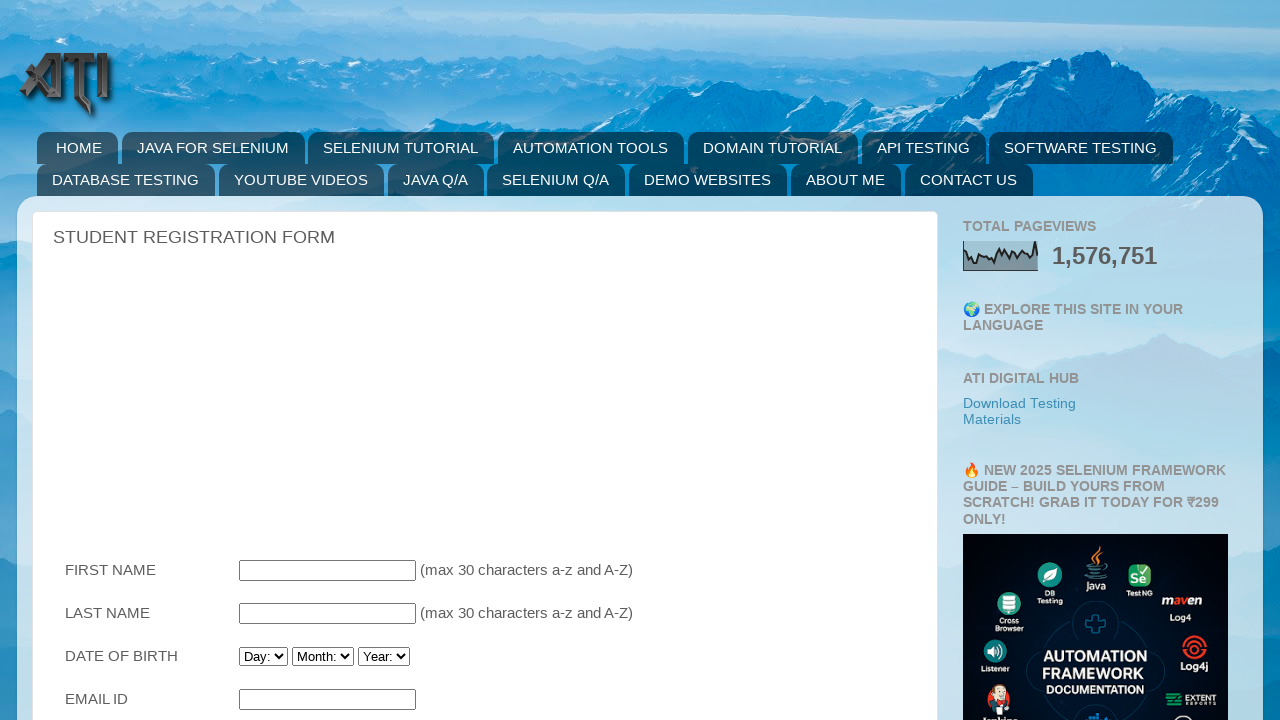

Clicked Female radio button to select it at (364, 360) on xpath=//input[@value='Female']
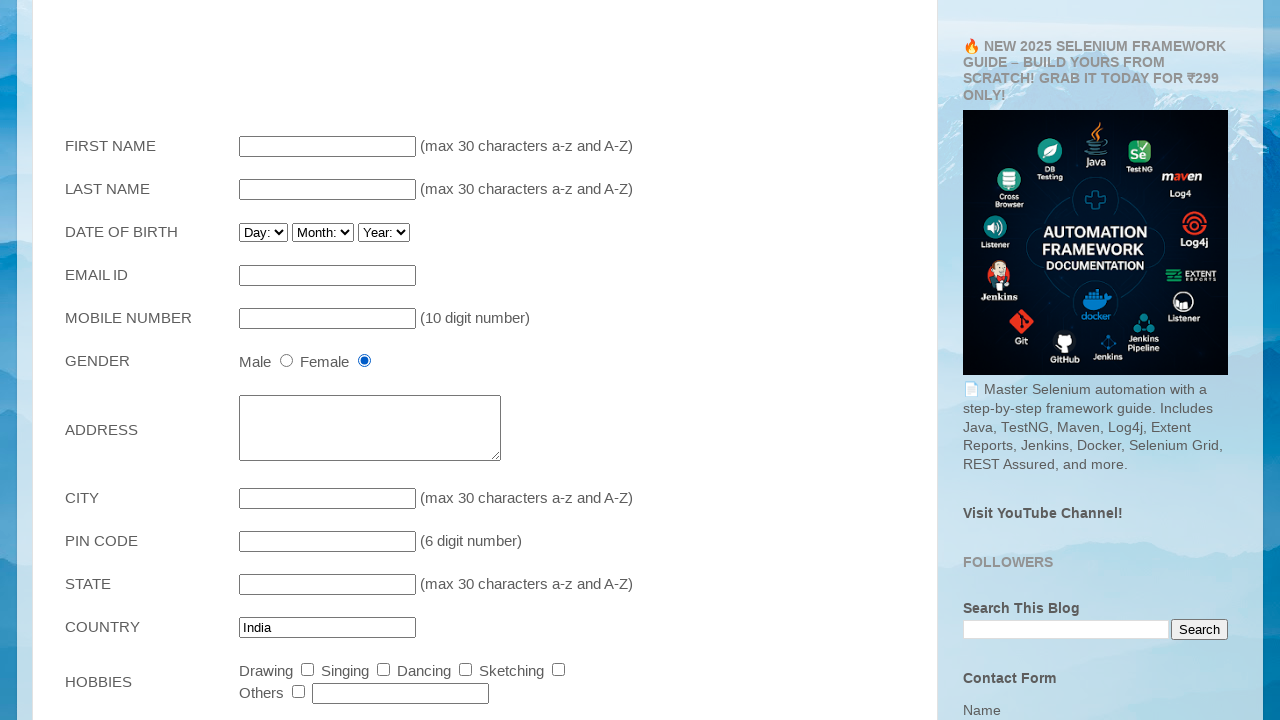

Located all hobby checkboxes containing 'ing' in value
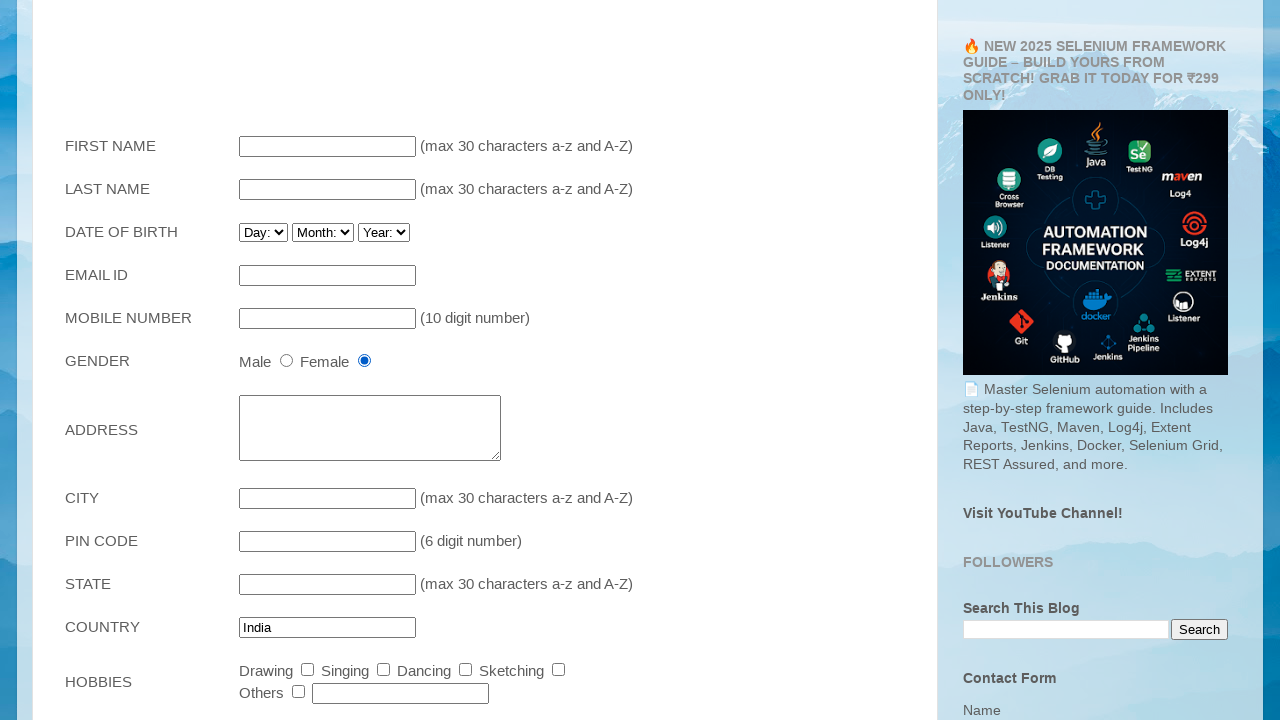

Checked hobby checkbox: Drawing at (308, 670) on xpath=//input[contains(@value, 'ing')] >> nth=0
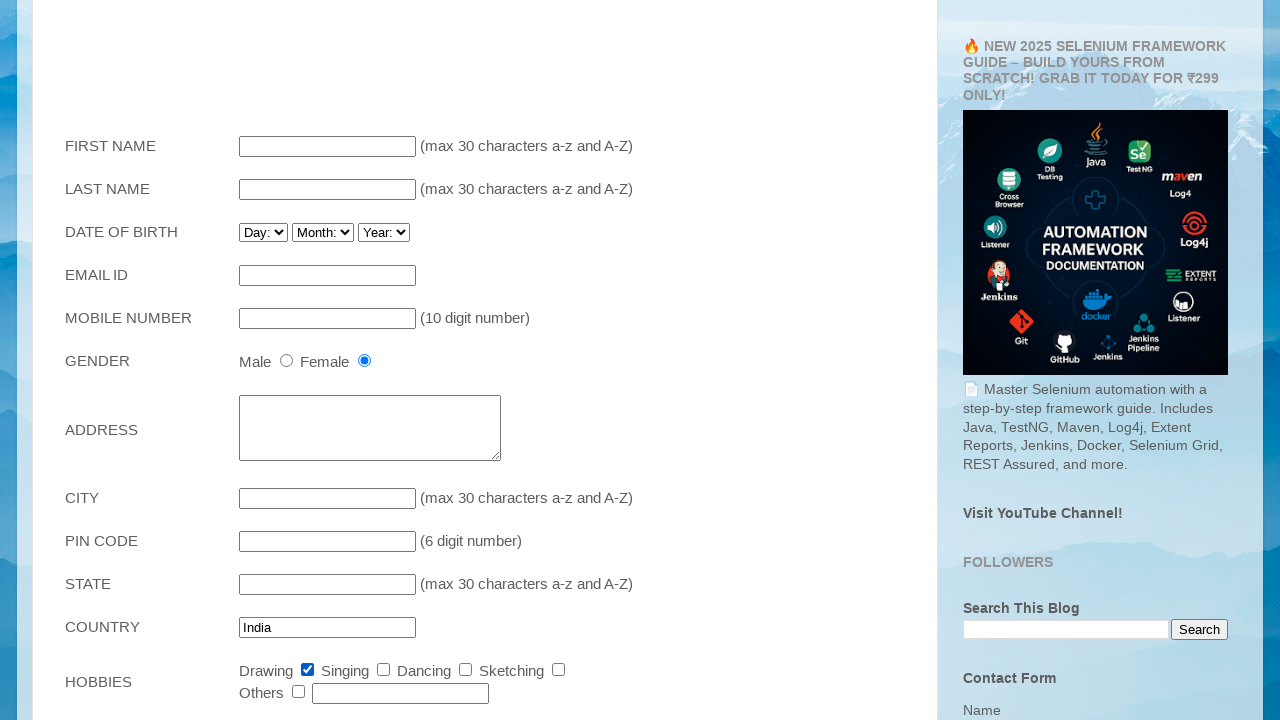

Checked hobby checkbox: Singing at (384, 670) on xpath=//input[contains(@value, 'ing')] >> nth=1
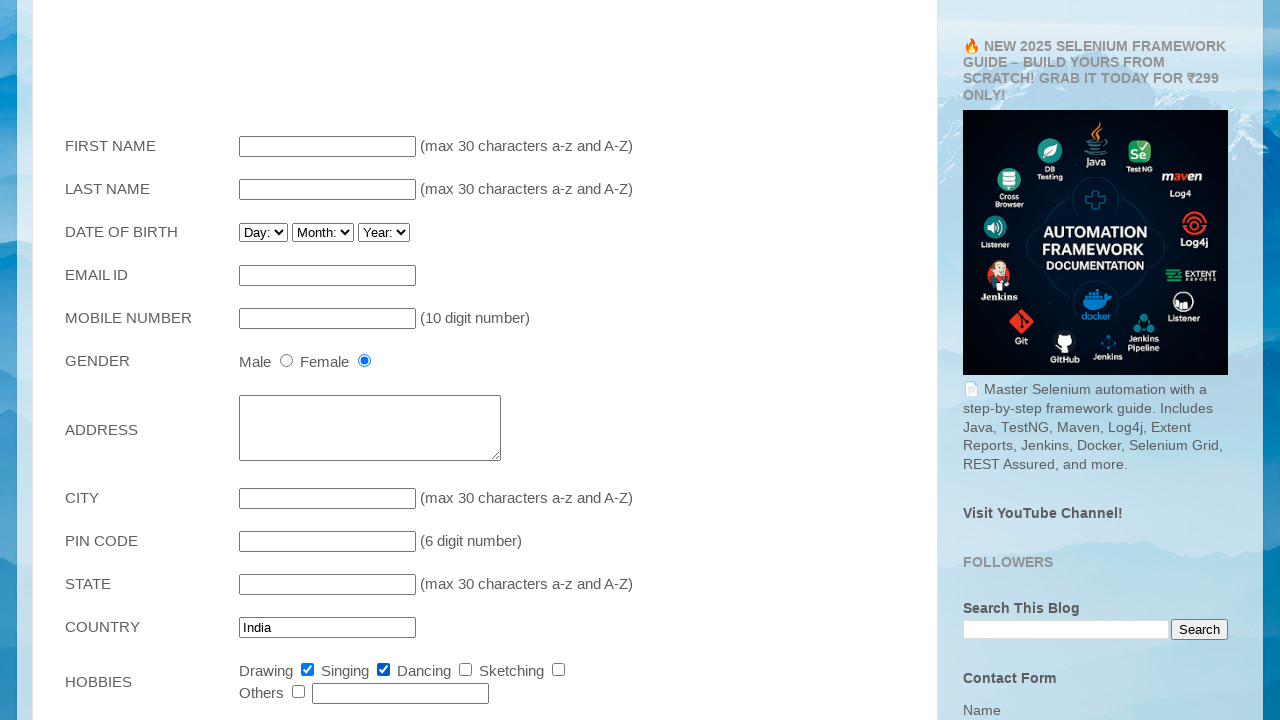

Checked hobby checkbox: Dancing at (466, 670) on xpath=//input[contains(@value, 'ing')] >> nth=2
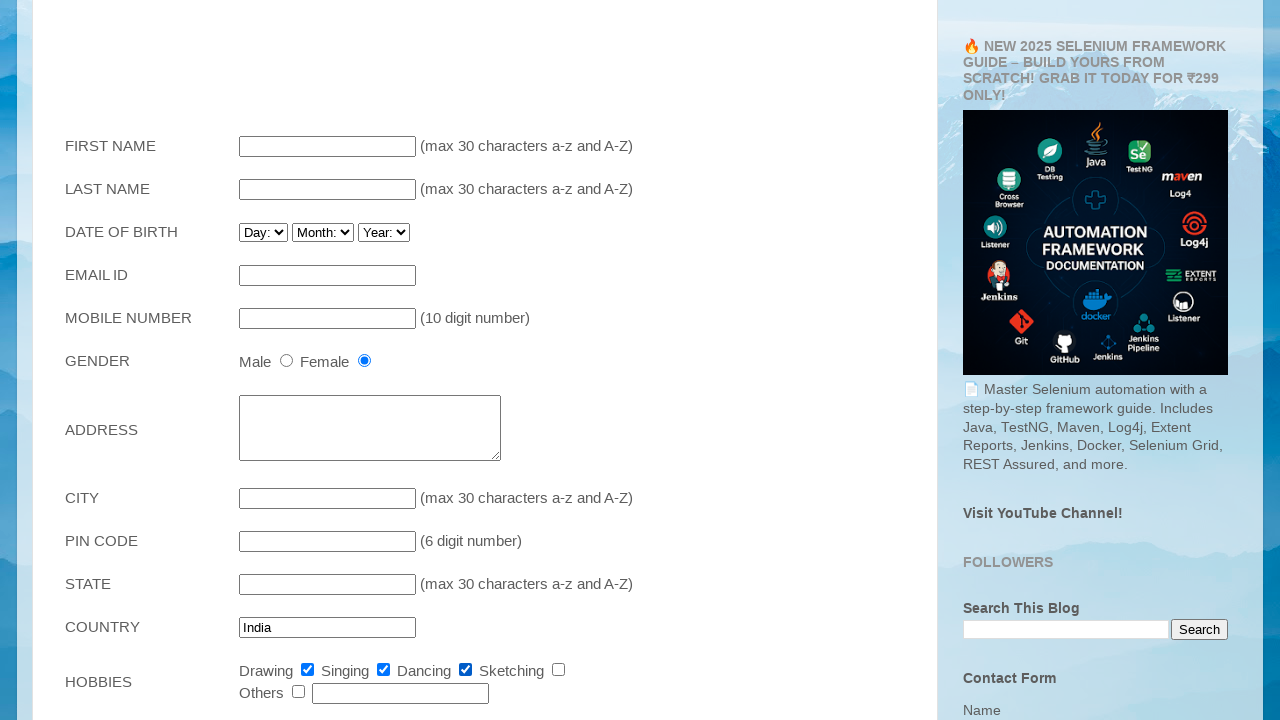

Checked hobby checkbox: Sketching at (558, 670) on xpath=//input[contains(@value, 'ing')] >> nth=3
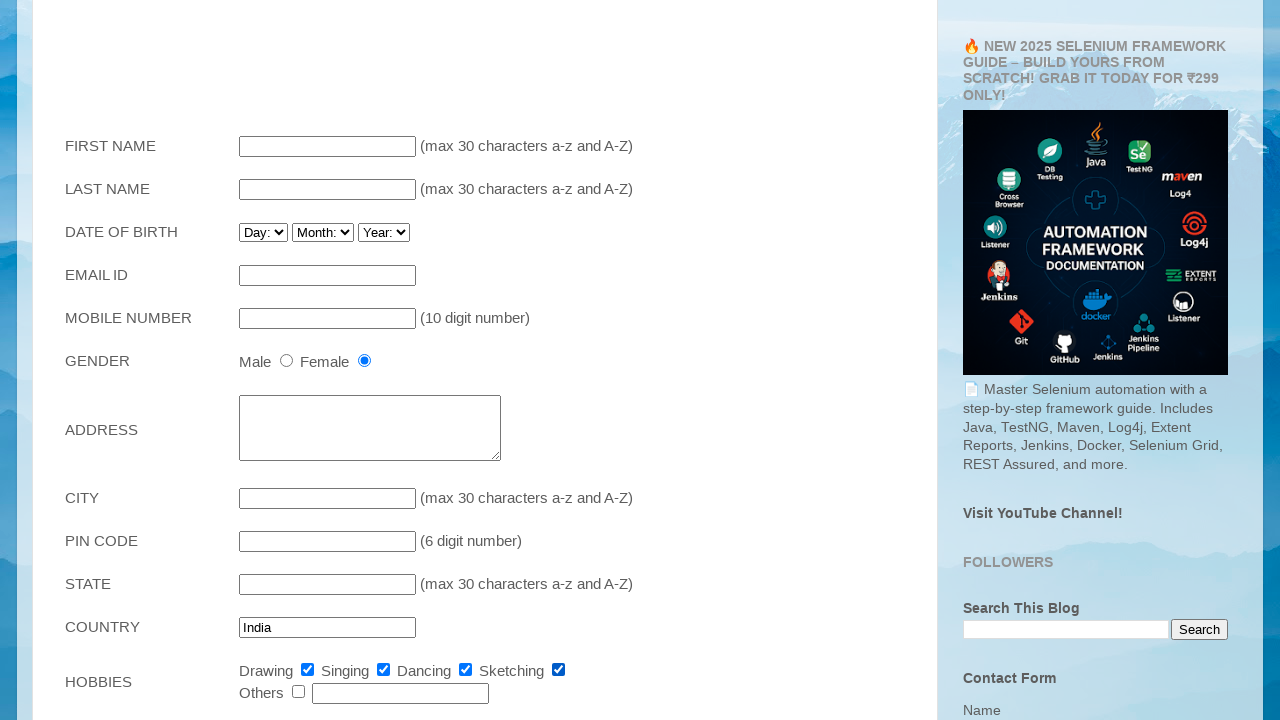

Waited 1 second for form interactions to complete
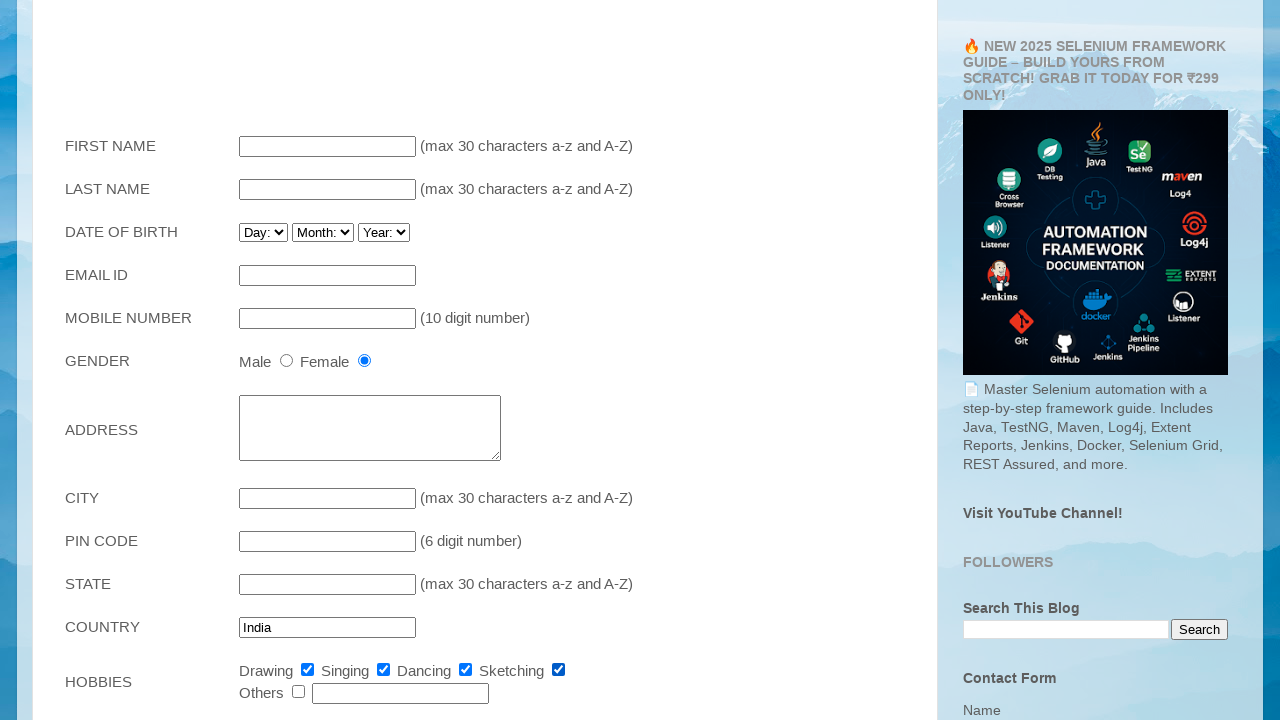

Unchecked Dancing hobby checkbox at (466, 670) on xpath=//input[contains(@value, 'ing')] >> nth=2
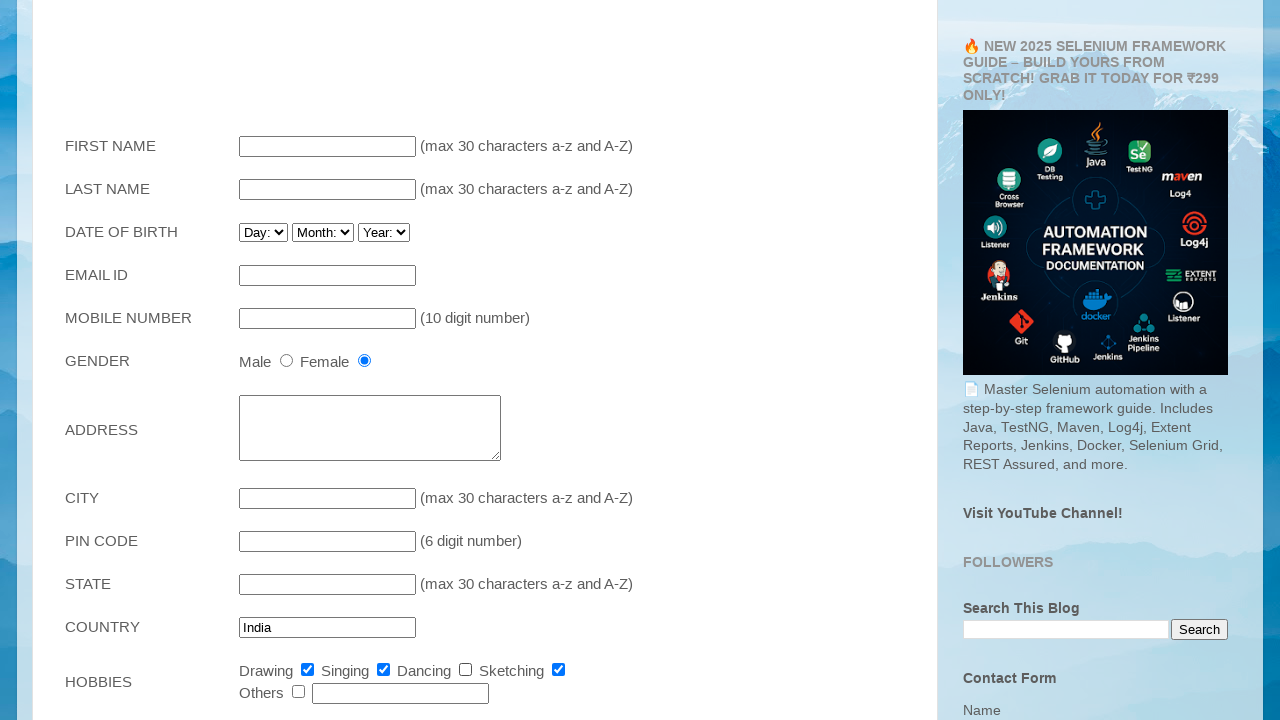

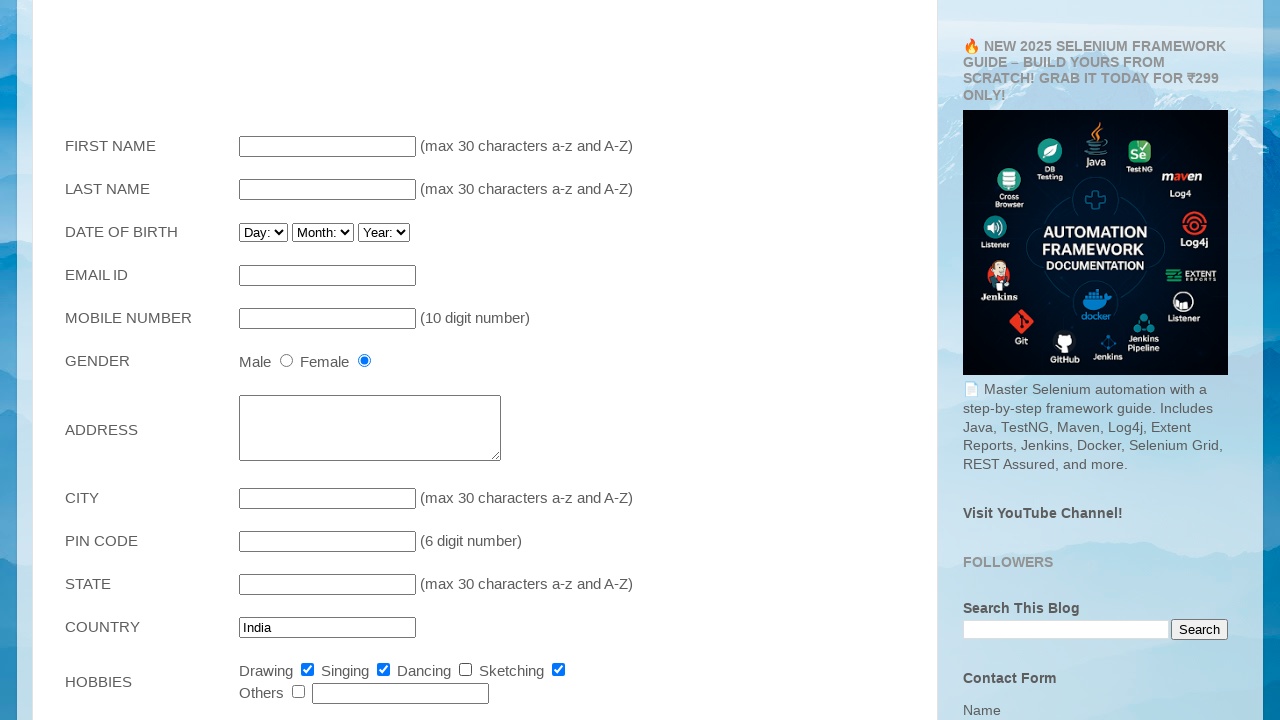